Navigates to OrangeHRM demo site and verifies the page title

Starting URL: https://opensource-demo.orangehrmlive.com

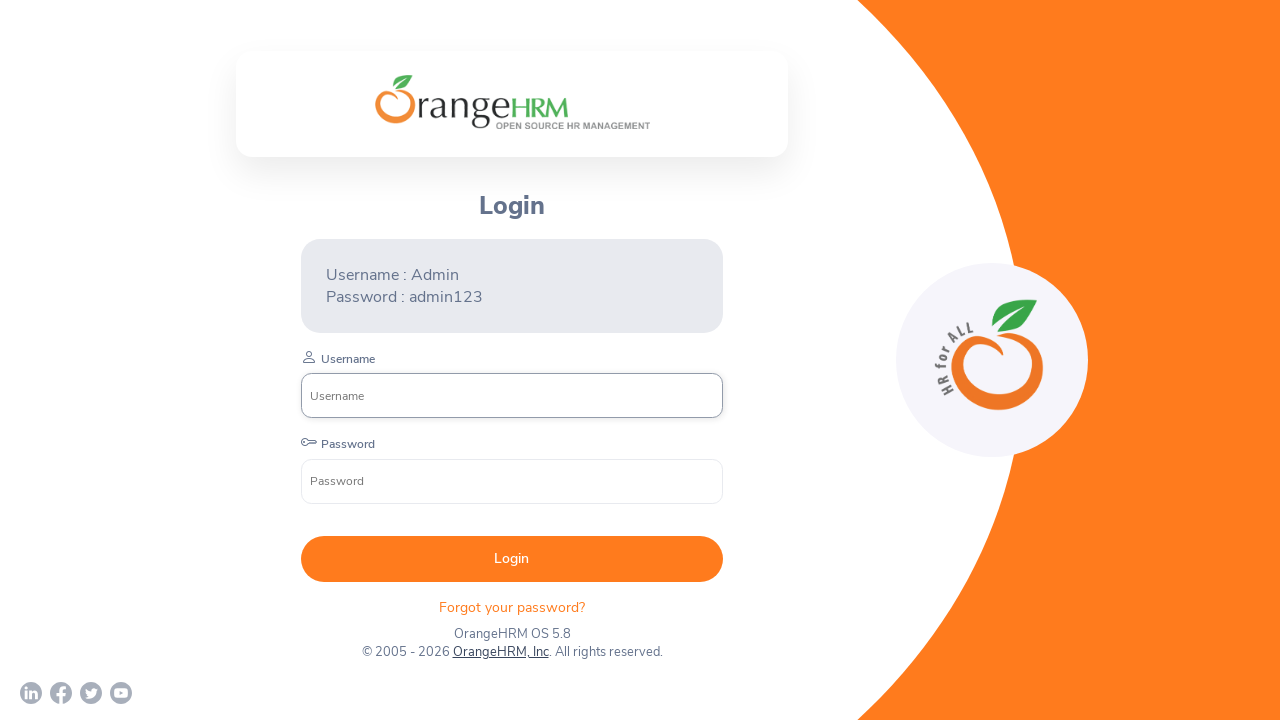

Waited for page to reach networkidle state
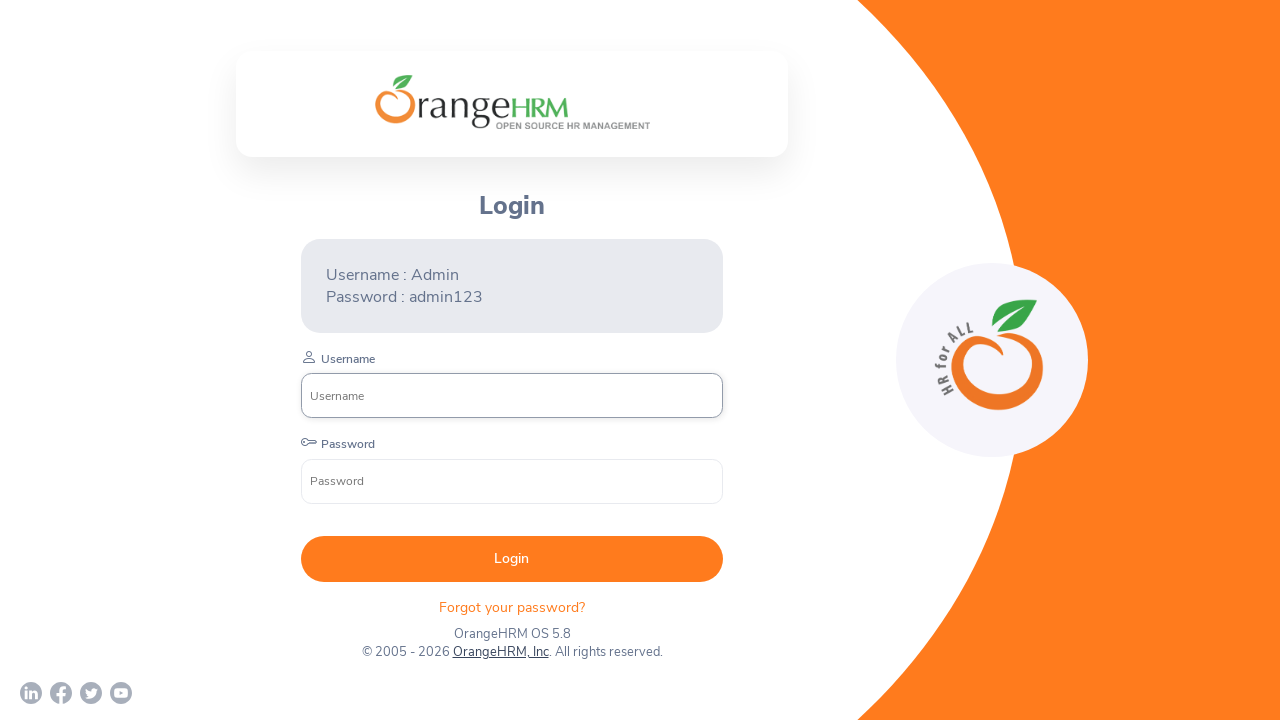

Retrieved page title
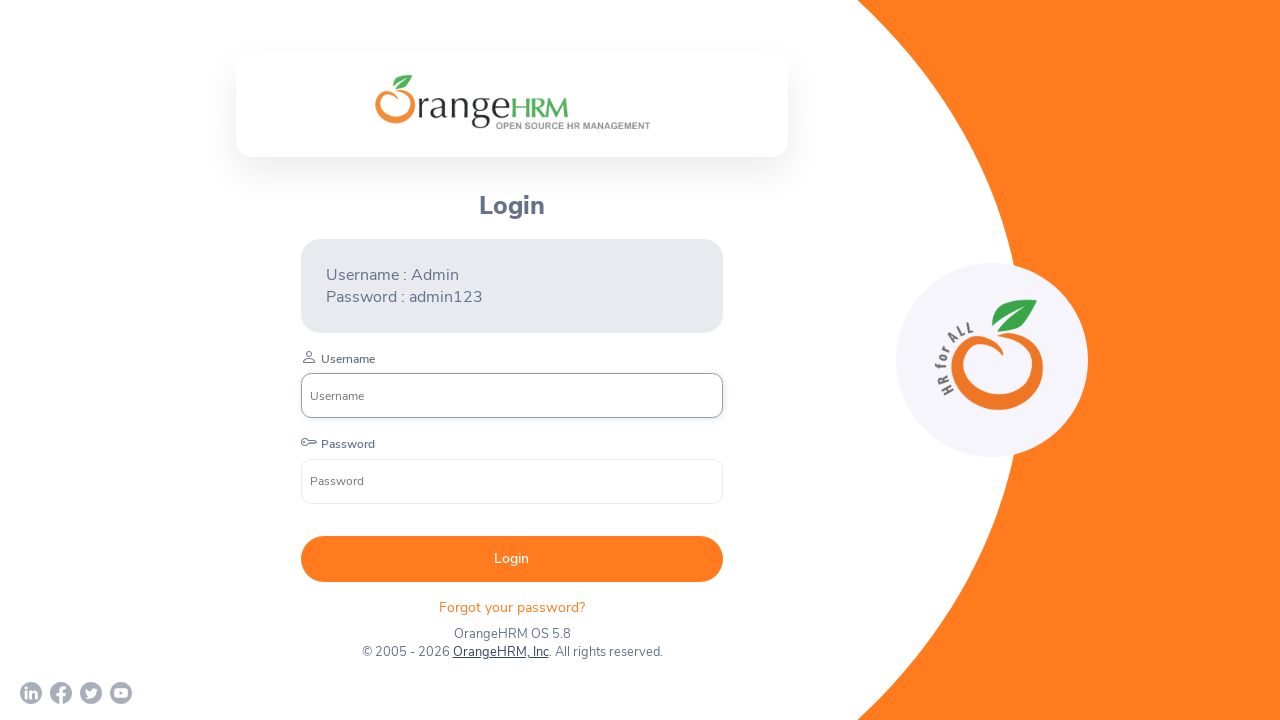

Verified page title contains 'orangehrm'
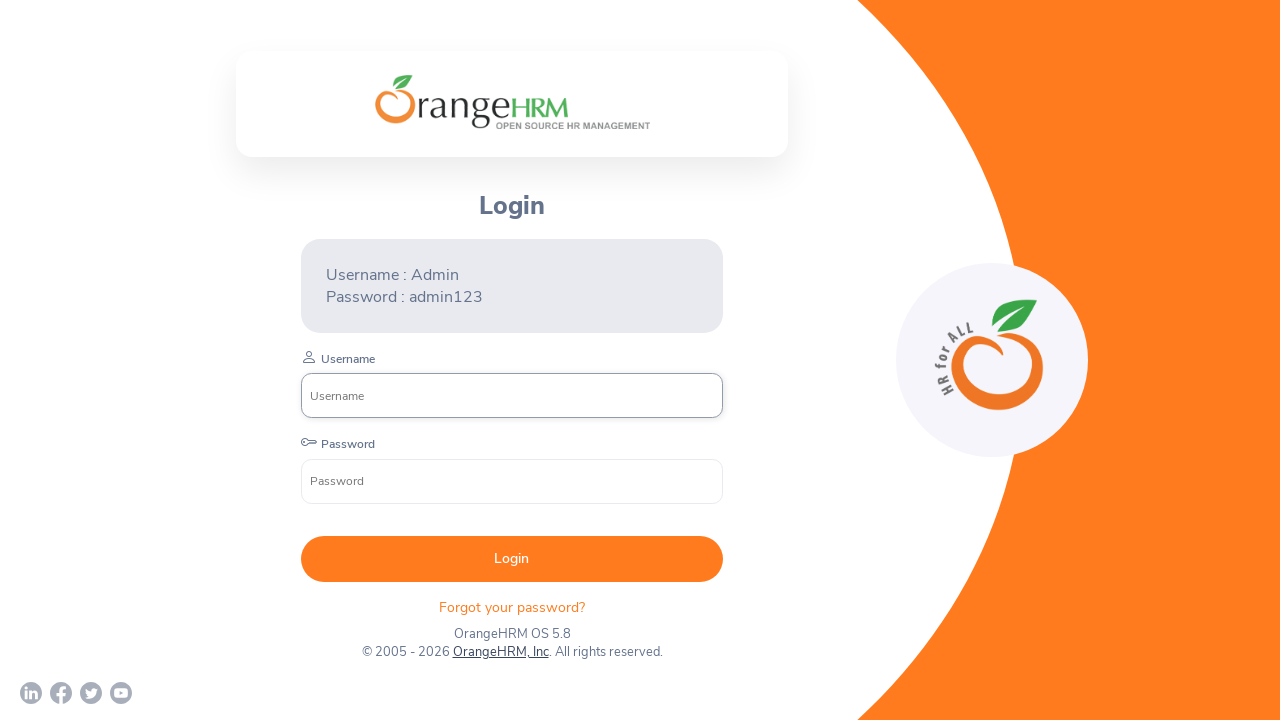

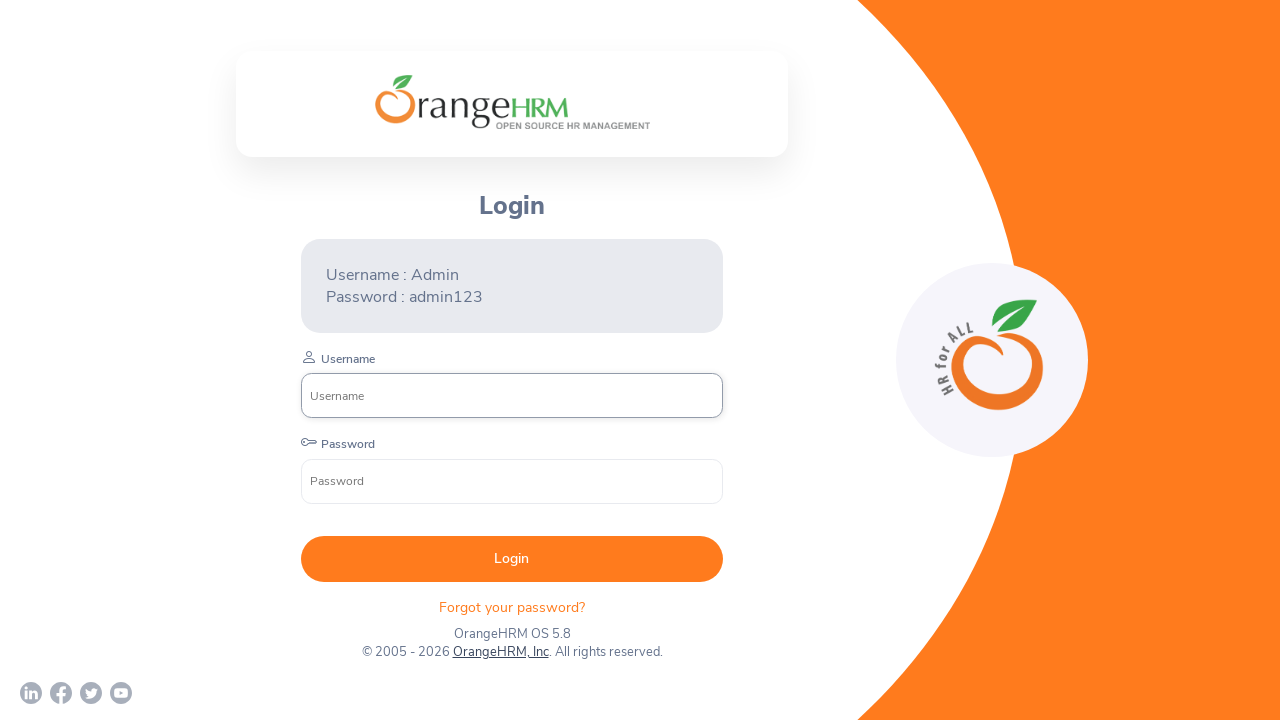